Tests clicking on a simple link that opens in a new tab

Starting URL: https://demoqa.com/links

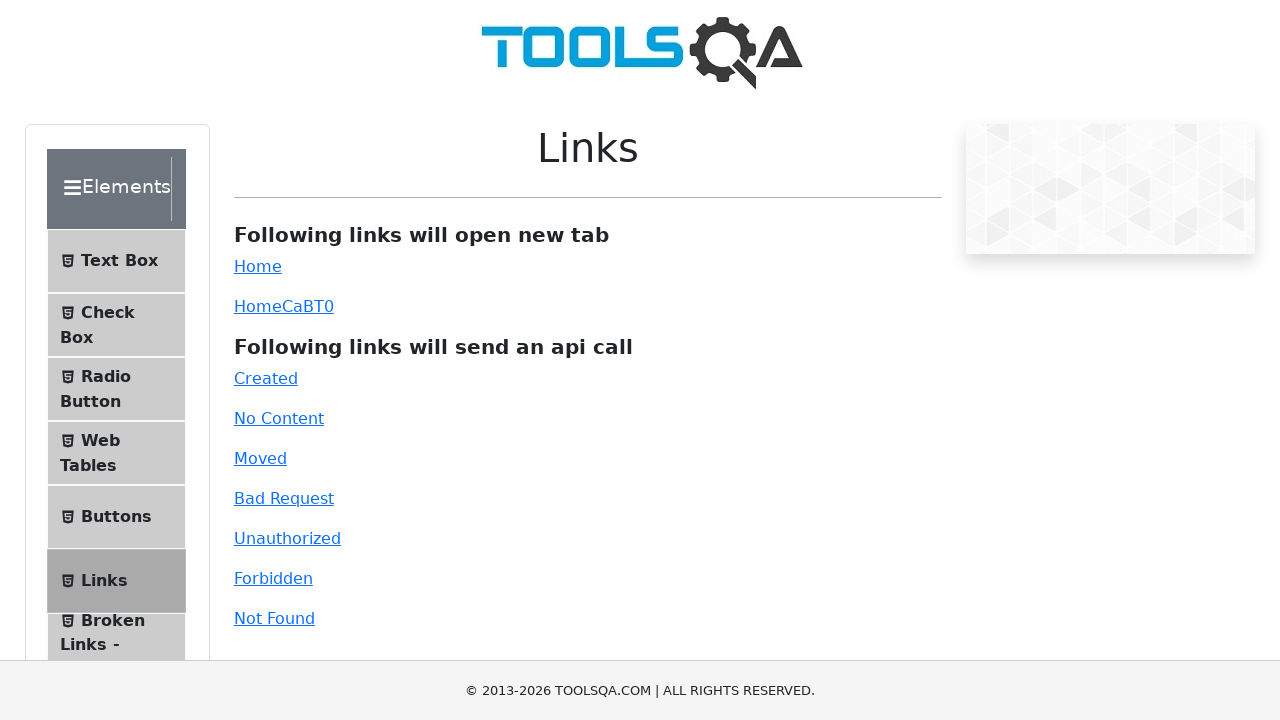

Navigated to https://demoqa.com/links
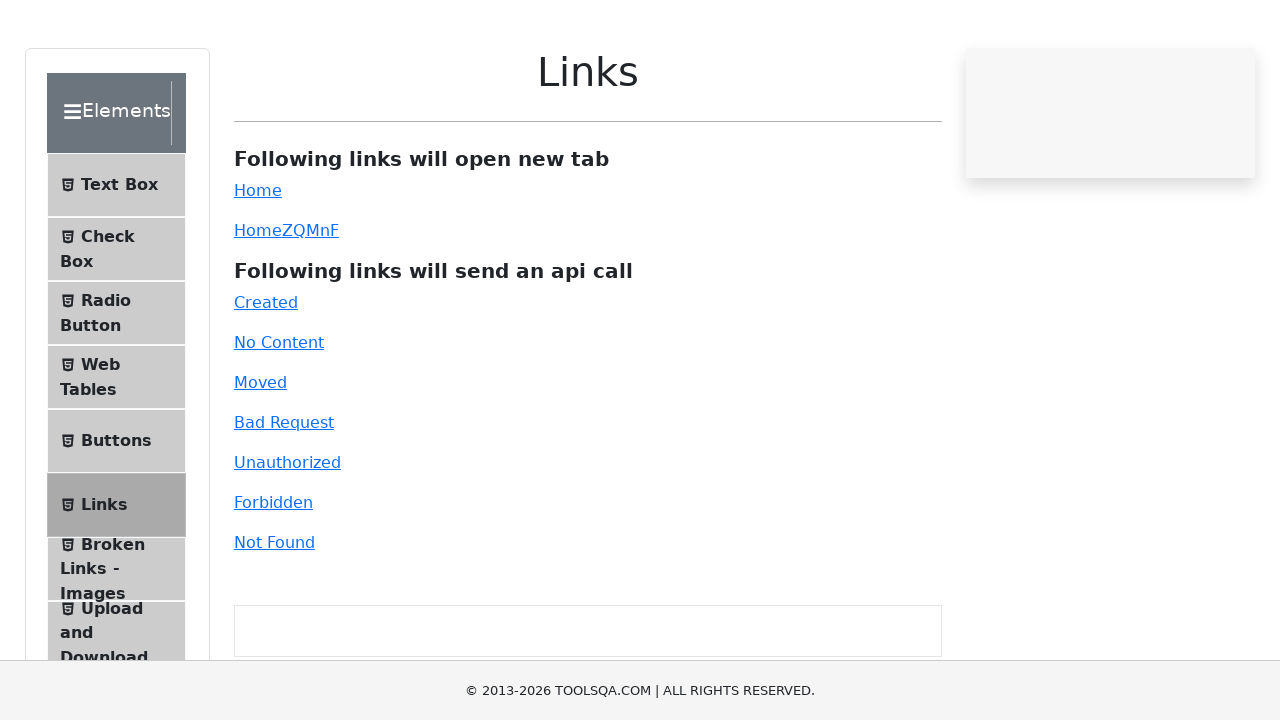

Clicked on the simple link at (258, 266) on #simpleLink
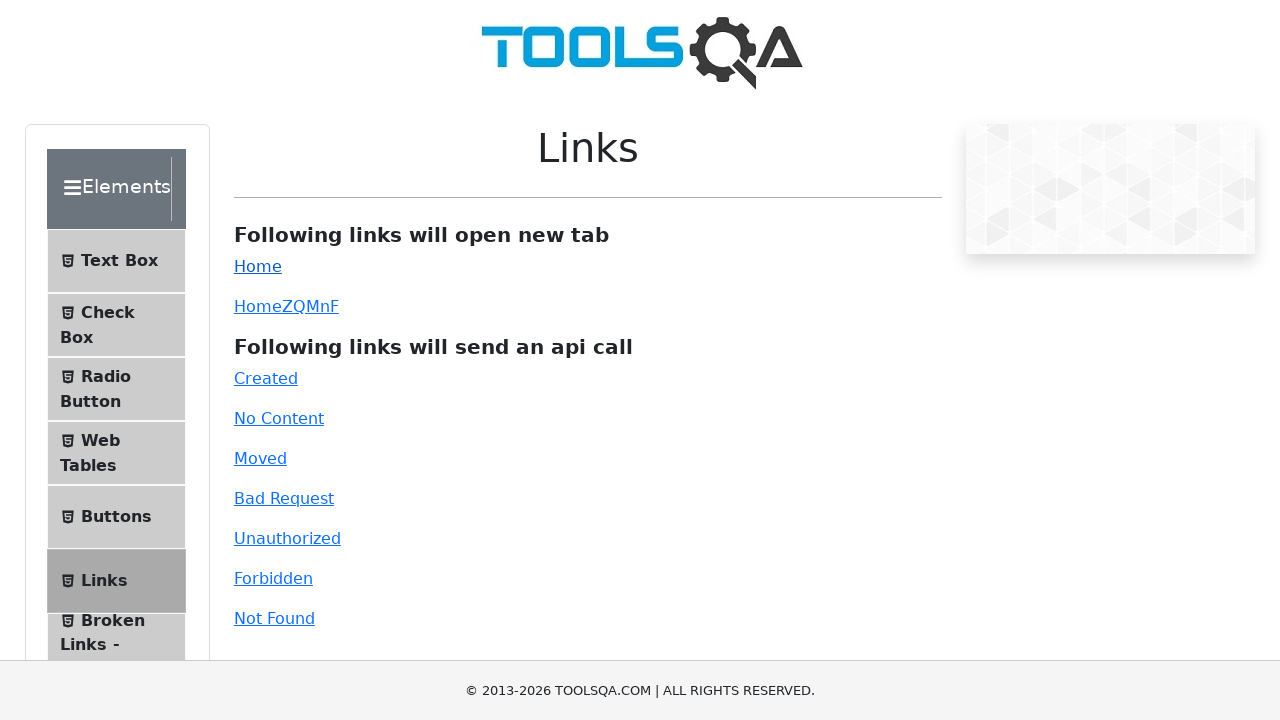

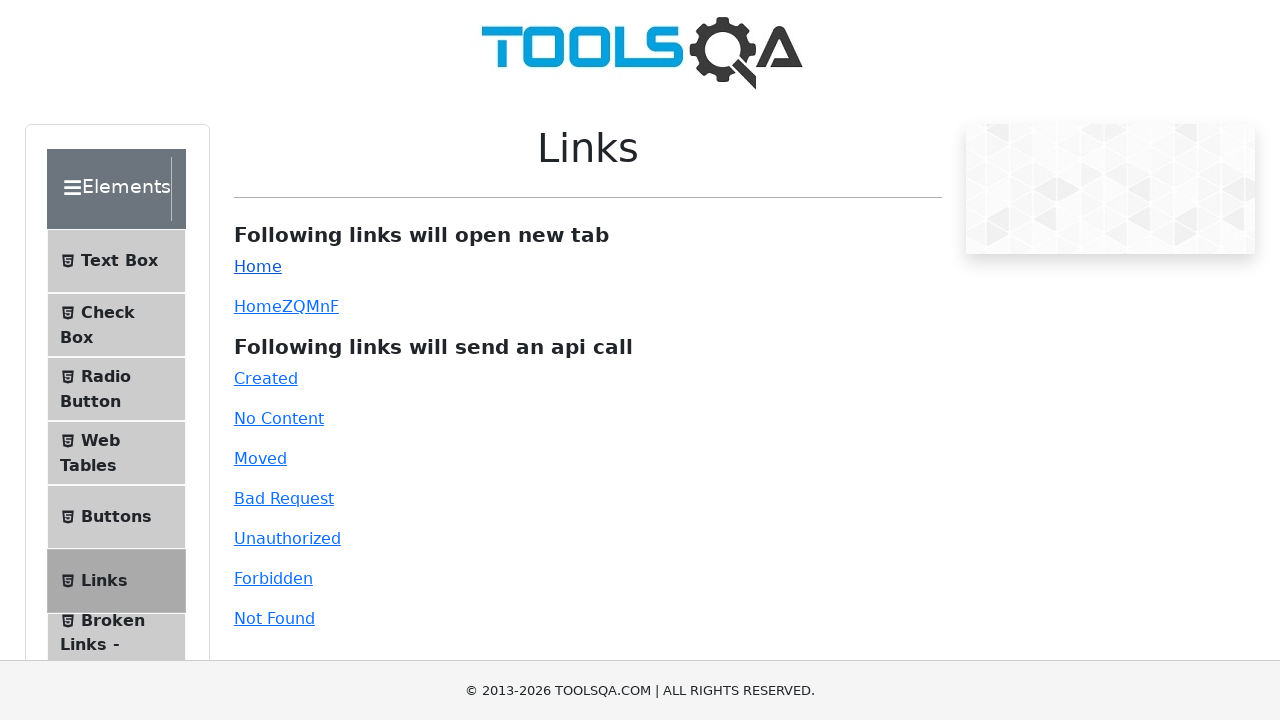